Tests JavaScript prompt alert functionality by clicking a button to trigger a JS prompt, entering text into the alert, accepting it, and verifying the entered text is displayed on the page.

Starting URL: https://practice.cydeo.com/javascript_alerts

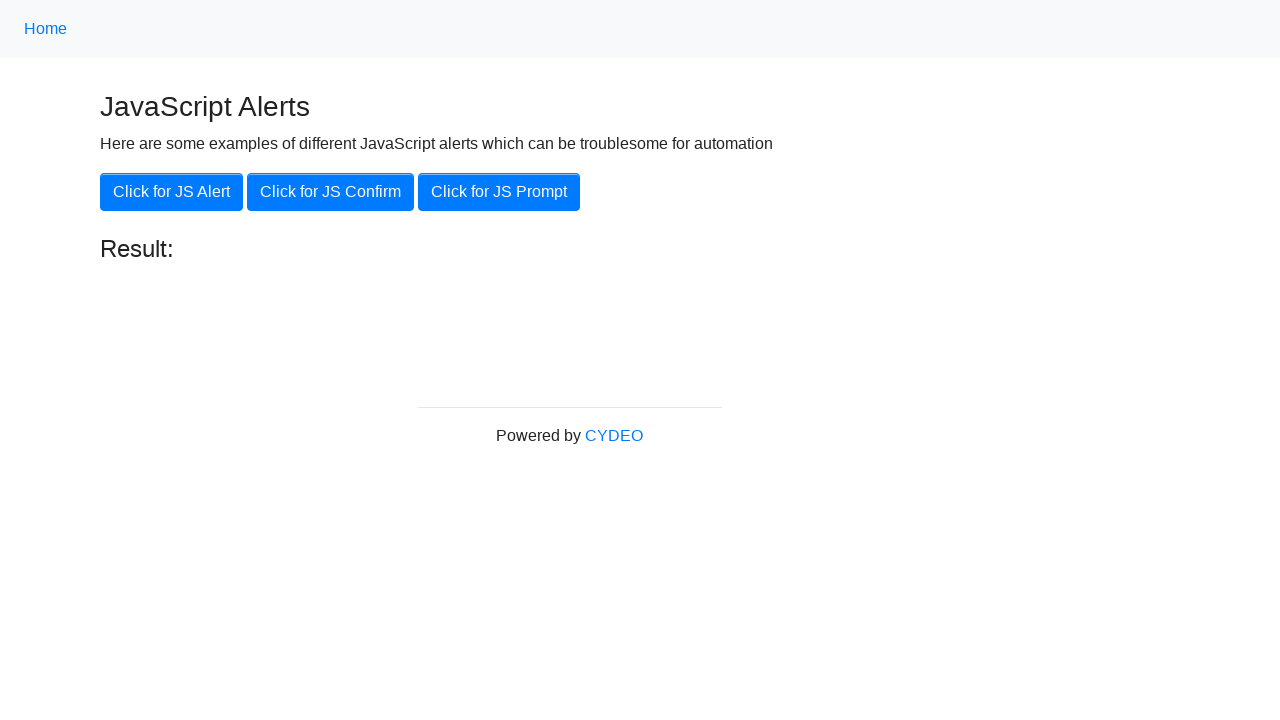

Clicked 'Click for JS Prompt' button at (499, 192) on xpath=//button[.='Click for JS Prompt']
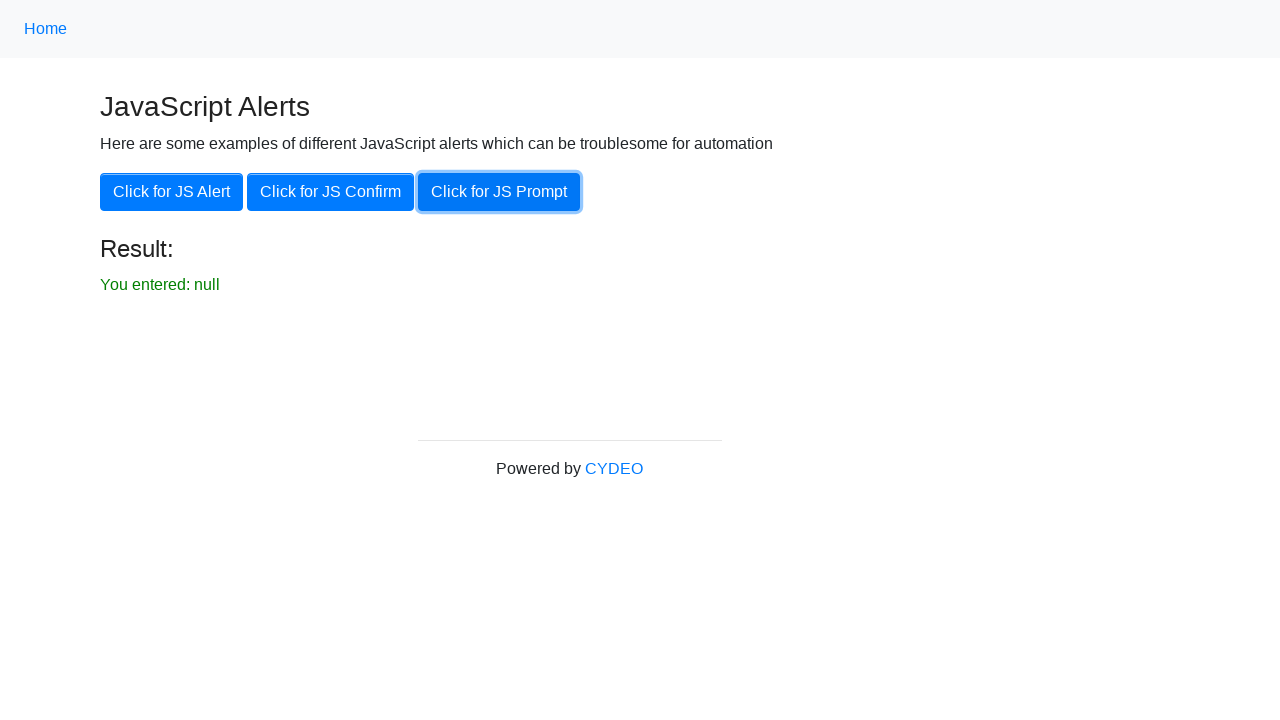

Set up dialog event listener to accept prompt with 'hello'
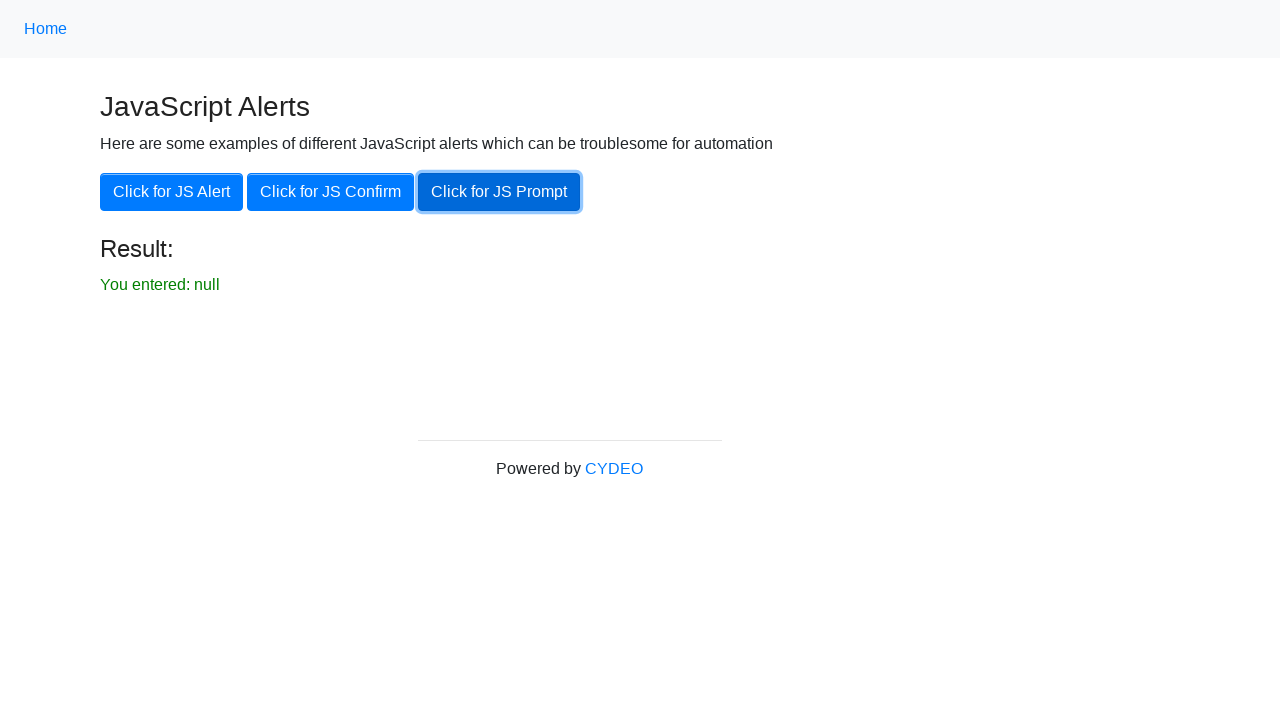

Clicked 'Click for JS Prompt' button again to trigger dialog with listener active at (499, 192) on xpath=//button[.='Click for JS Prompt']
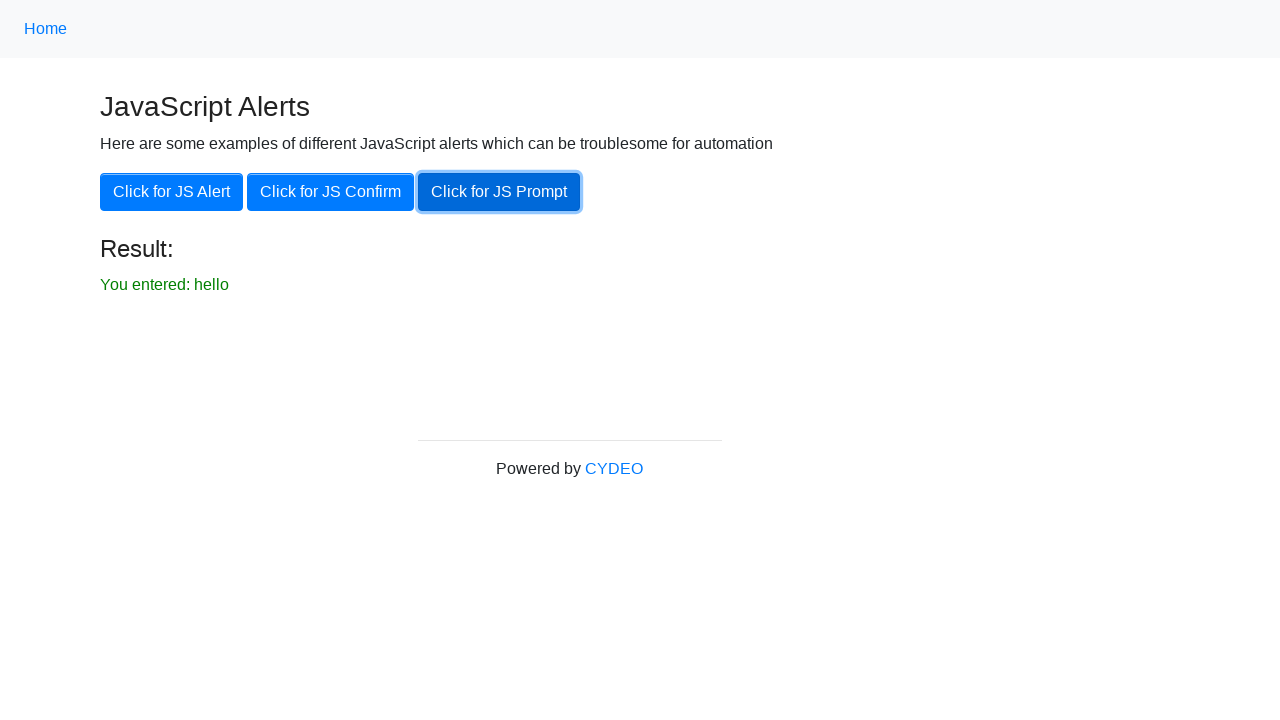

Result element appeared on page
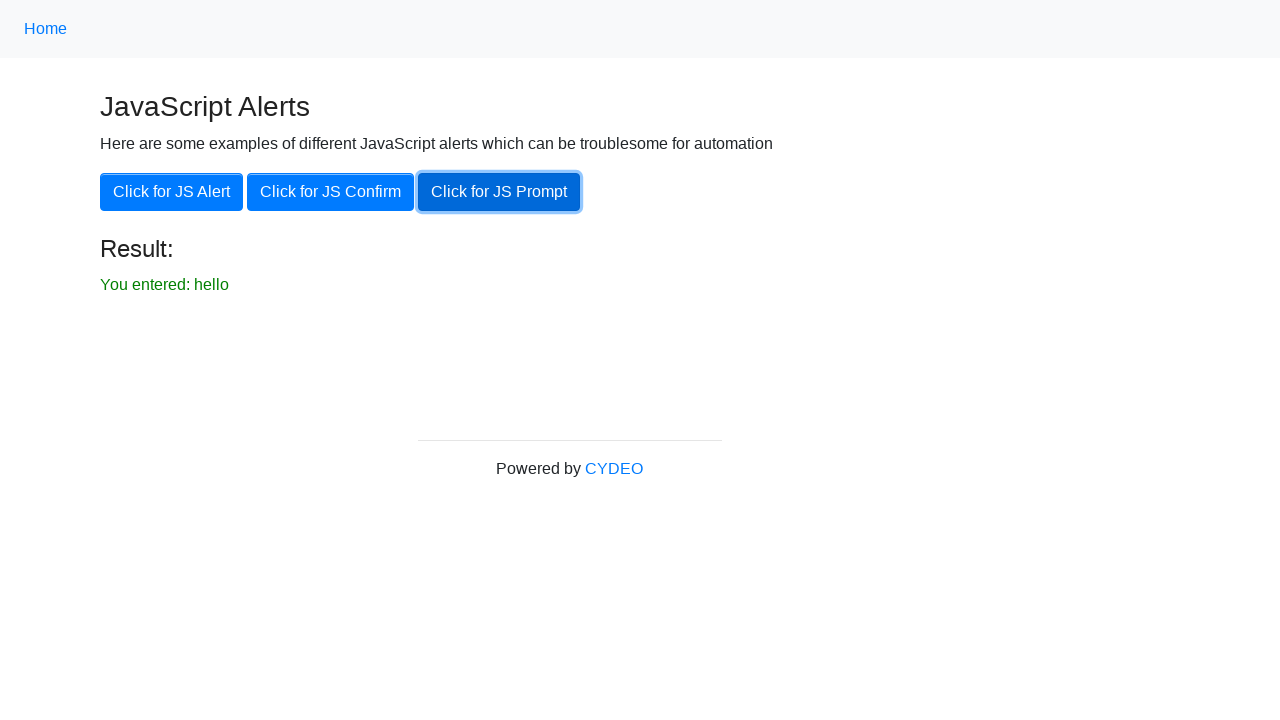

Retrieved result text from page
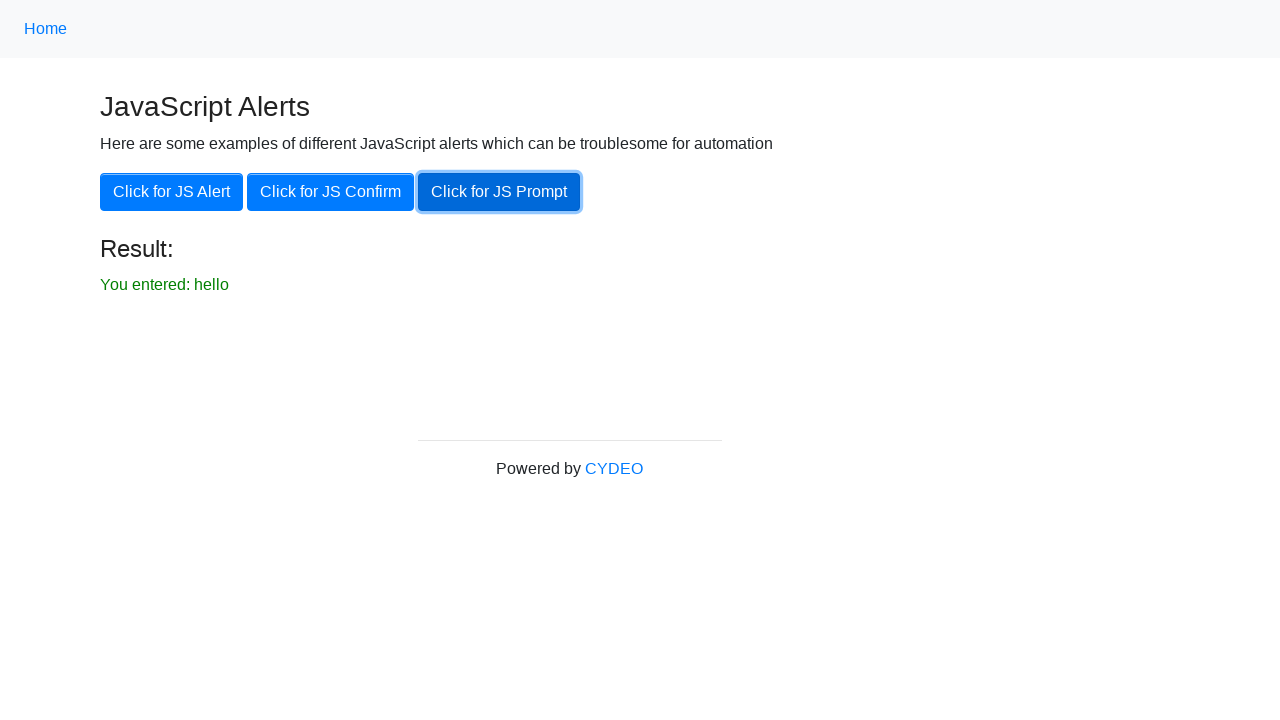

Verified result text matches expected value 'You entered: hello'
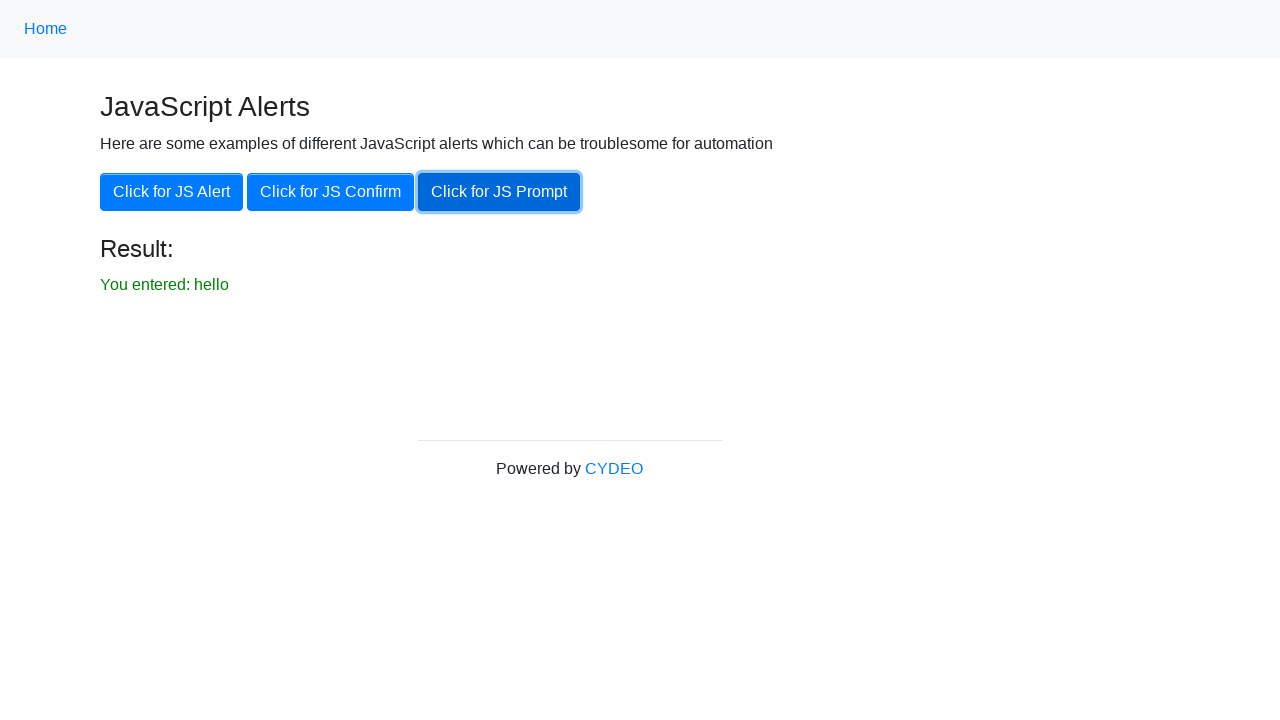

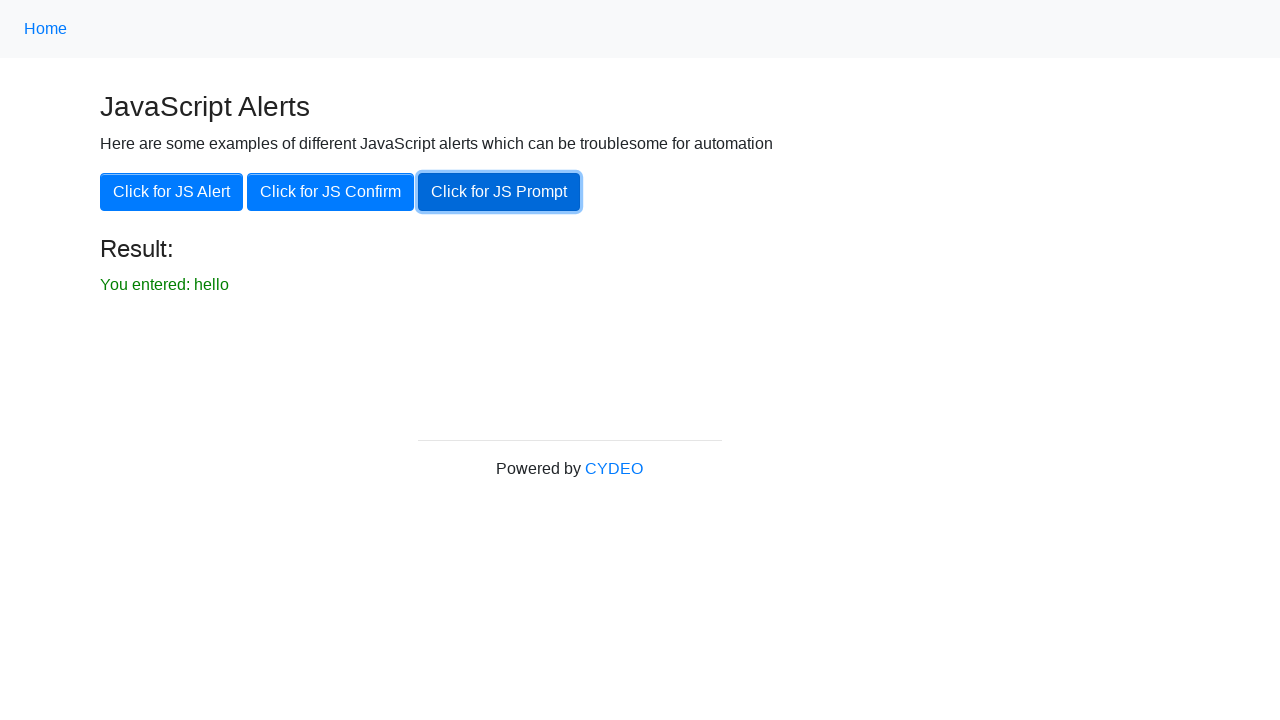